Tests that entered text is trimmed when editing a todo item

Starting URL: https://demo.playwright.dev/todomvc

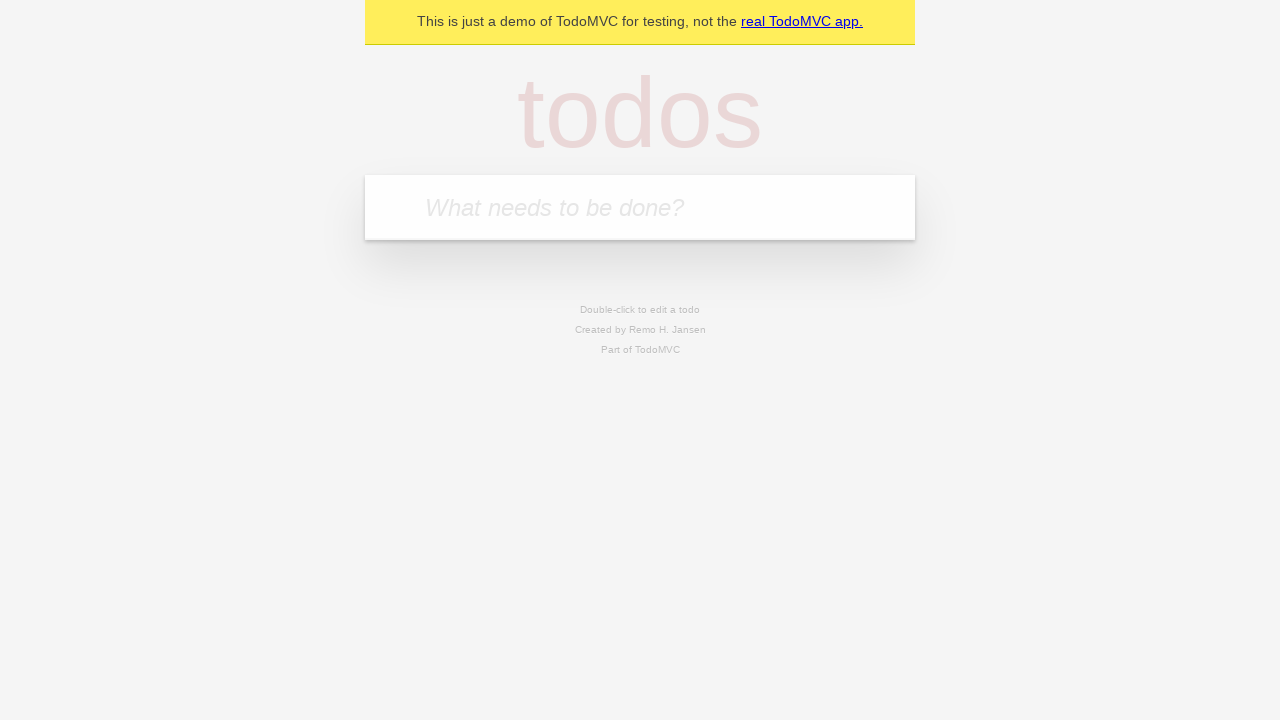

Filled todo input with 'buy some cheese' on internal:attr=[placeholder="What needs to be done?"i]
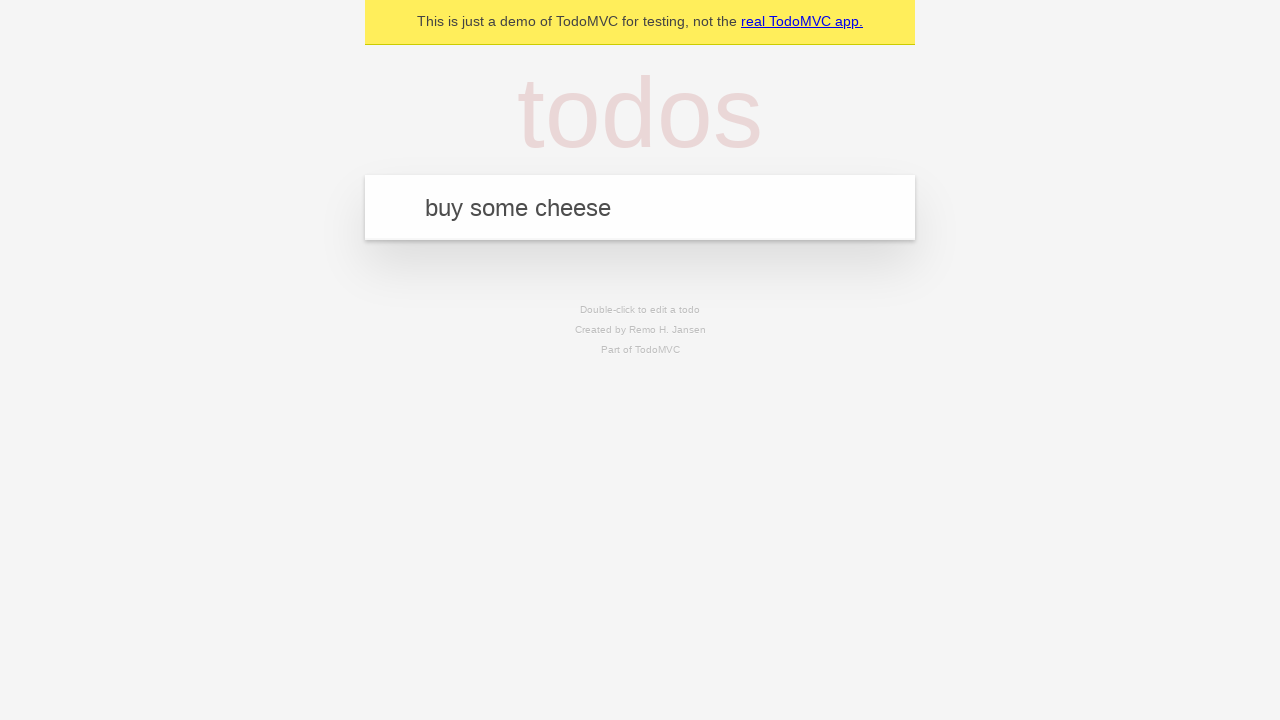

Pressed Enter to create todo 'buy some cheese' on internal:attr=[placeholder="What needs to be done?"i]
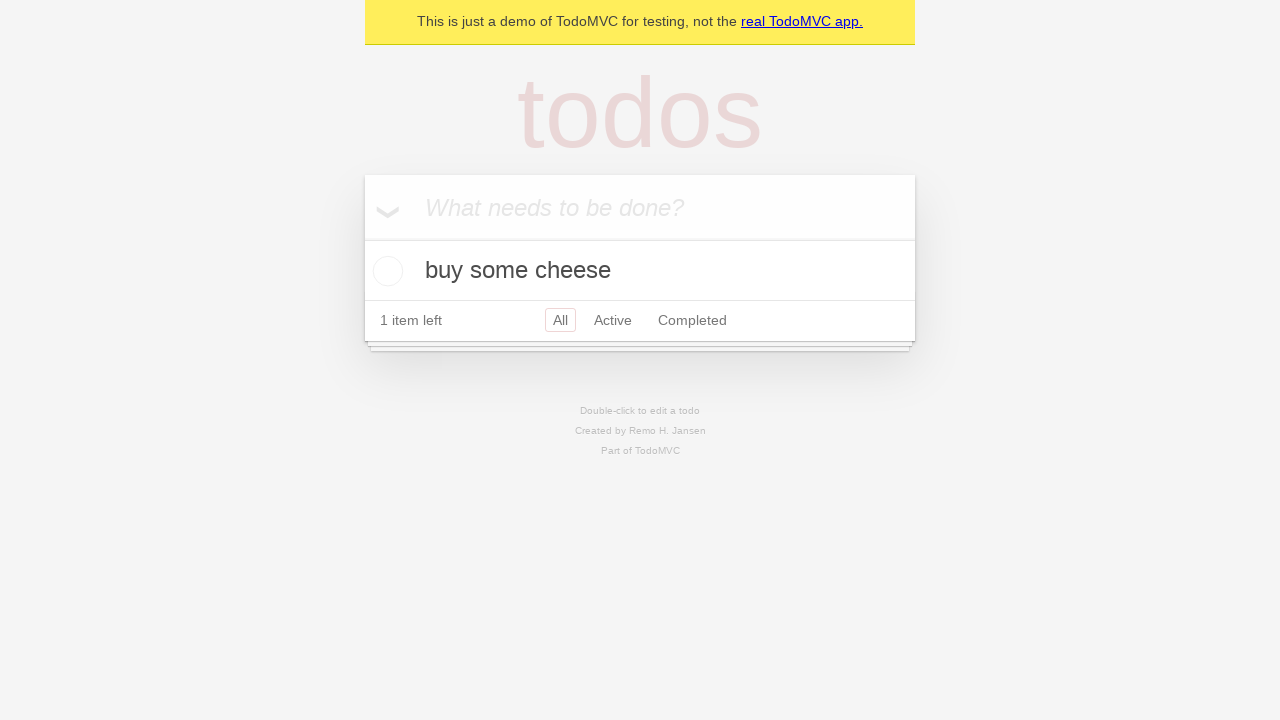

Filled todo input with 'feed the cat' on internal:attr=[placeholder="What needs to be done?"i]
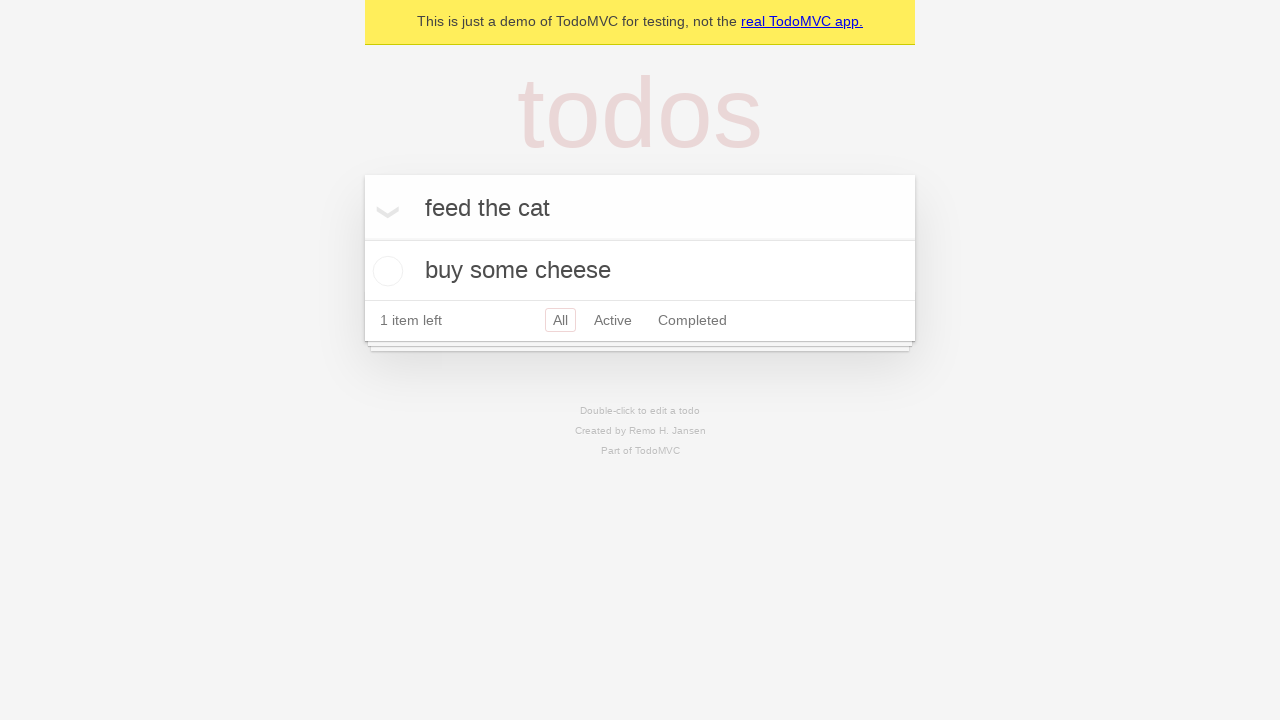

Pressed Enter to create todo 'feed the cat' on internal:attr=[placeholder="What needs to be done?"i]
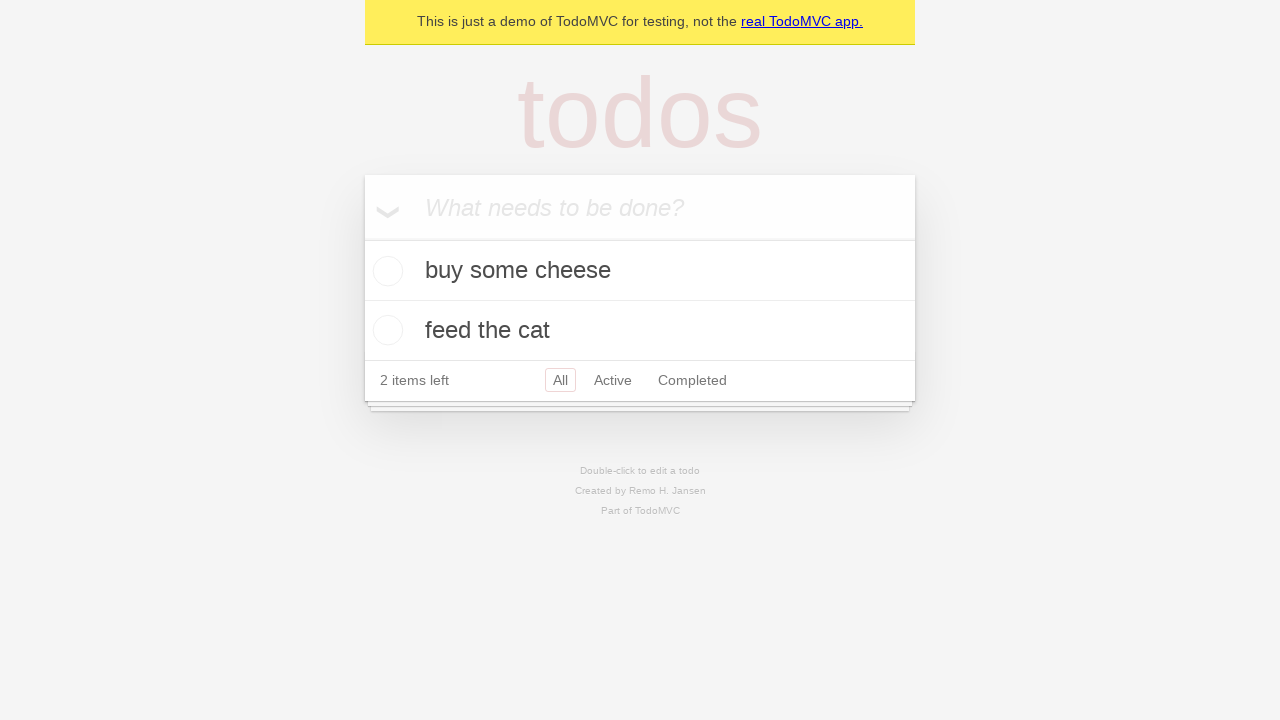

Filled todo input with 'book a doctors appointment' on internal:attr=[placeholder="What needs to be done?"i]
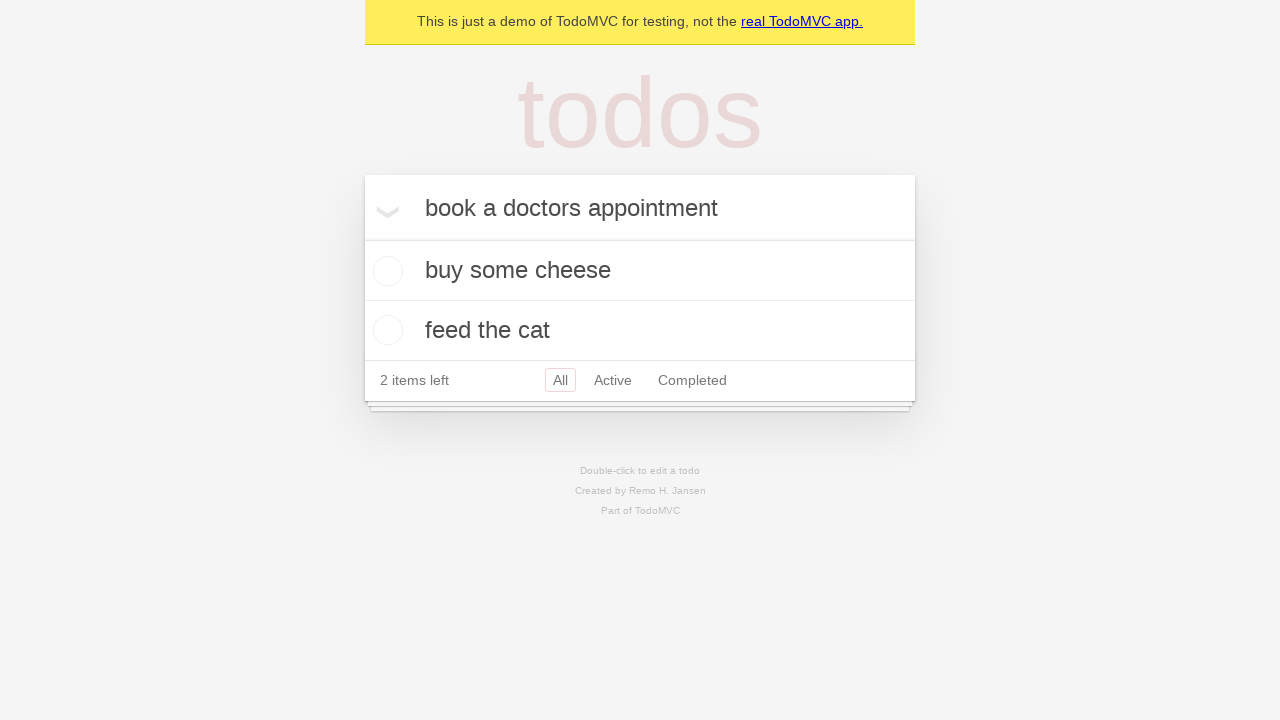

Pressed Enter to create todo 'book a doctors appointment' on internal:attr=[placeholder="What needs to be done?"i]
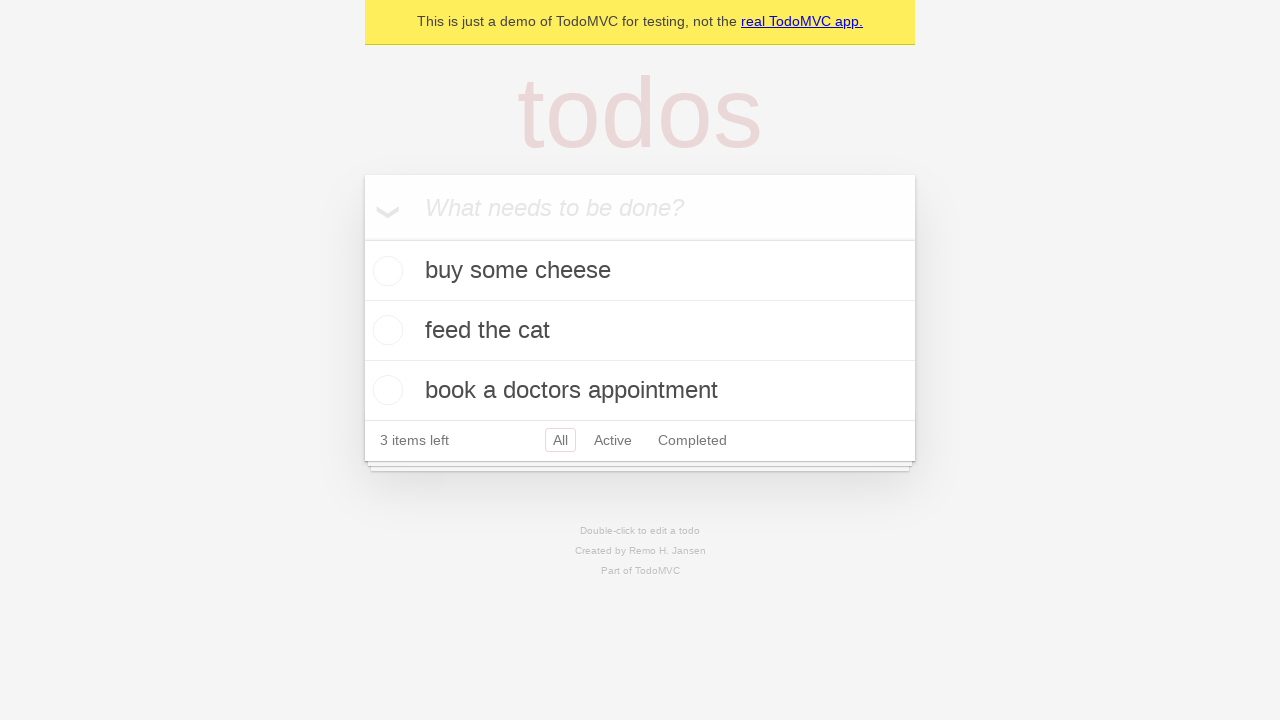

Waited for all 3 todo items to be created
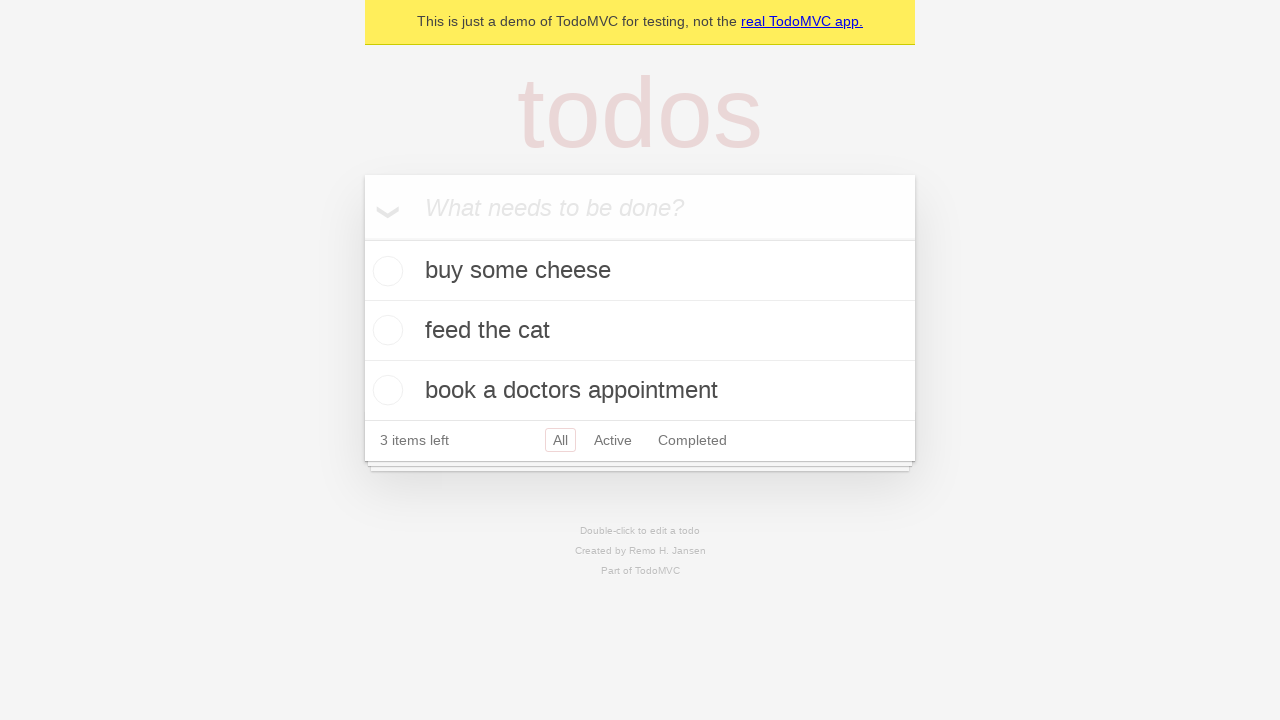

Double-clicked second todo item to enter edit mode at (640, 331) on internal:testid=[data-testid="todo-item"s] >> nth=1
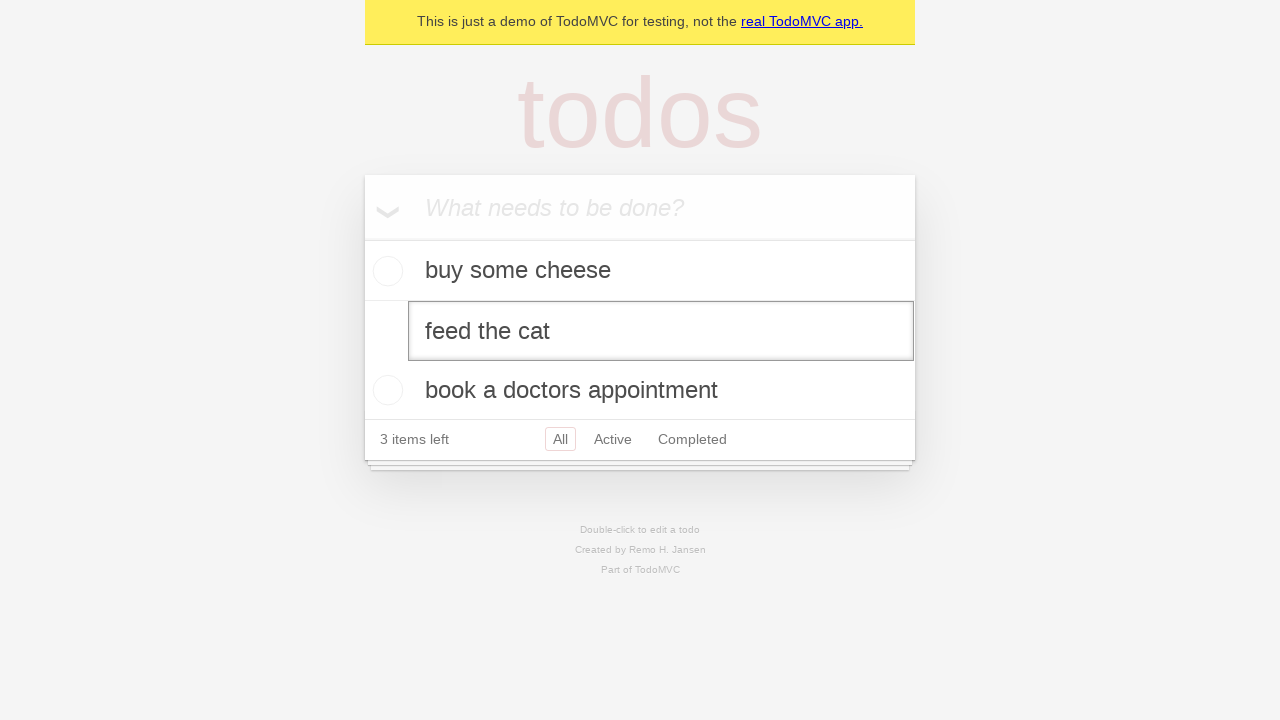

Filled edit input with text containing leading and trailing whitespace on internal:testid=[data-testid="todo-item"s] >> nth=1 >> internal:role=textbox[nam
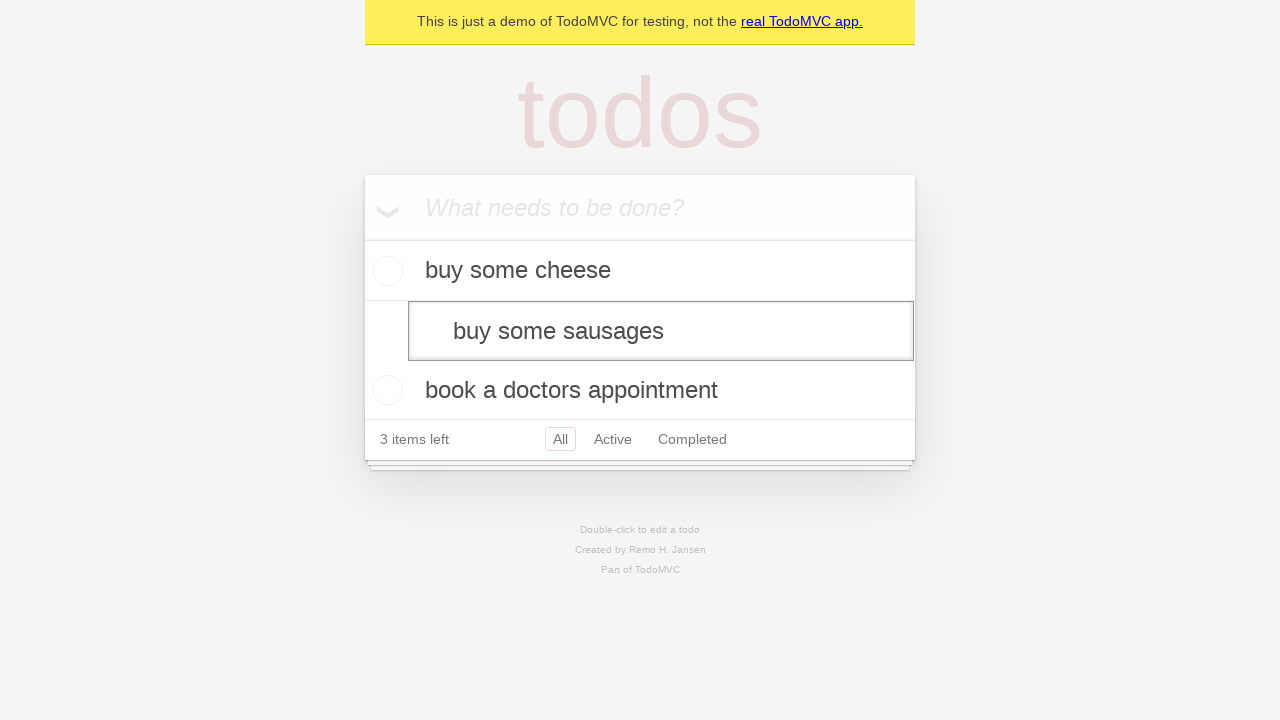

Pressed Enter to save edited todo (text should be trimmed) on internal:testid=[data-testid="todo-item"s] >> nth=1 >> internal:role=textbox[nam
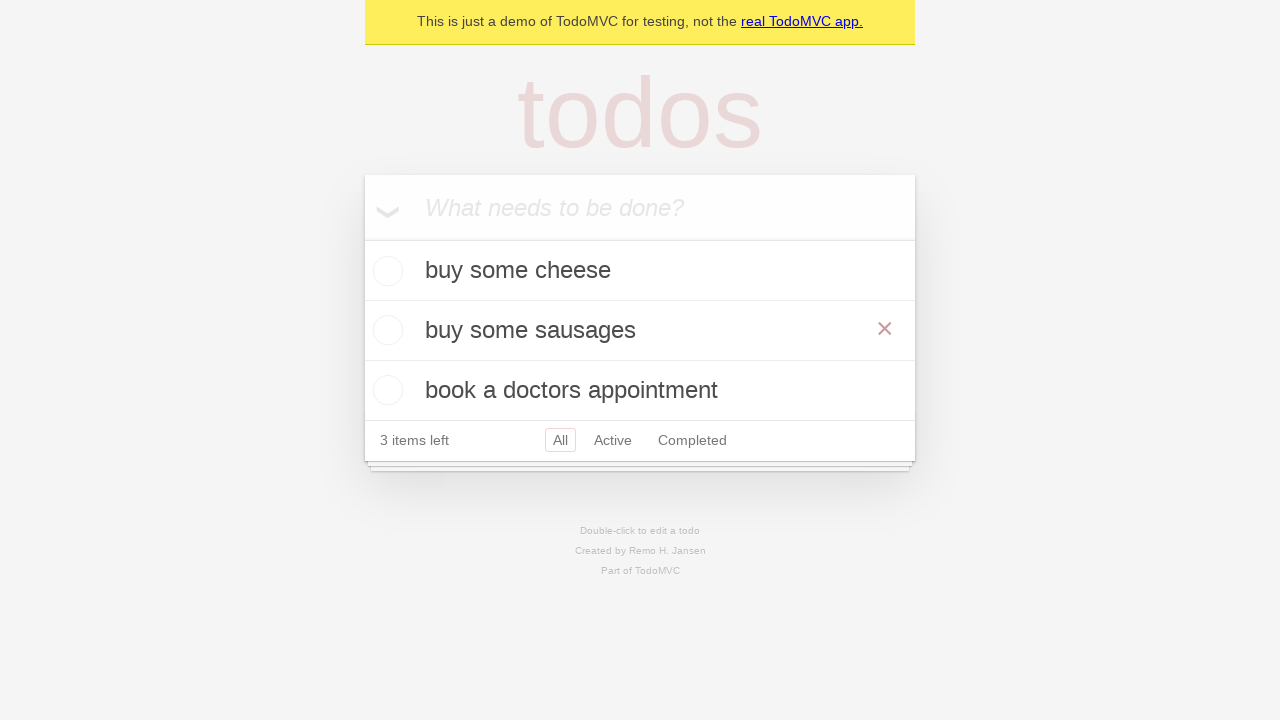

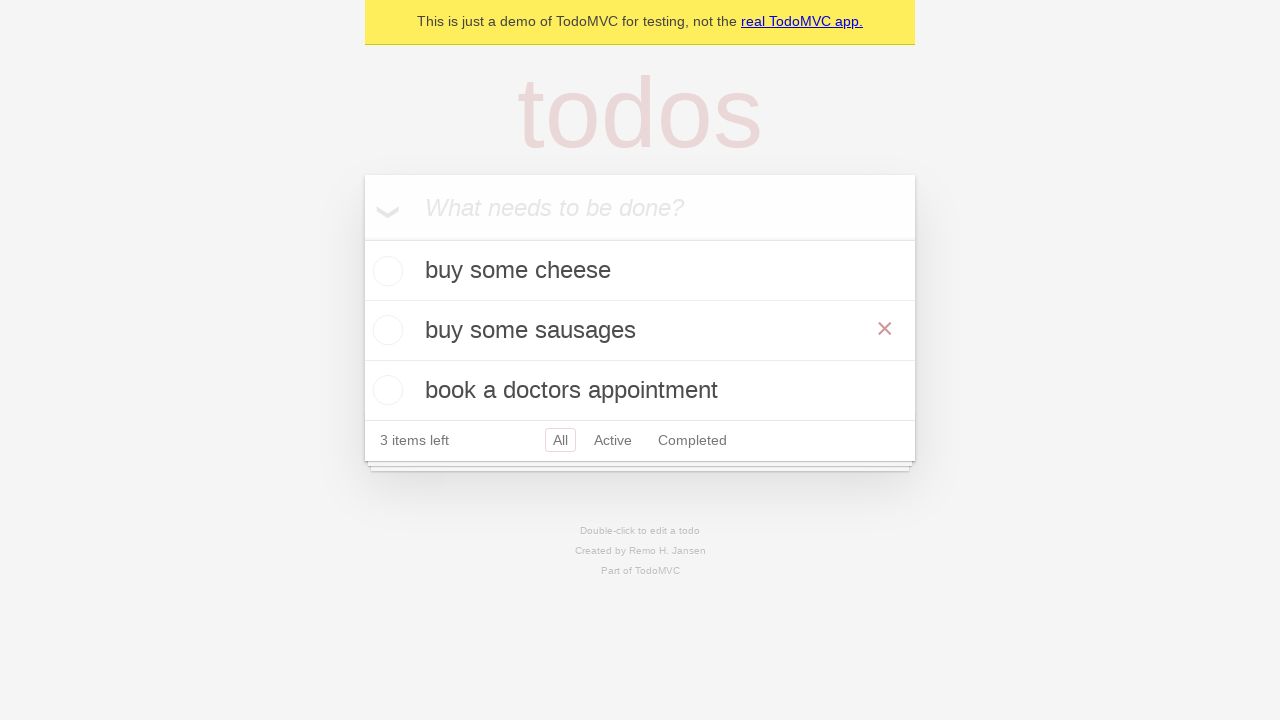